Tests click and hold drag functionality by holding an element and moving it to a target location on jqueryui.com

Starting URL: https://jqueryui.com/droppable/

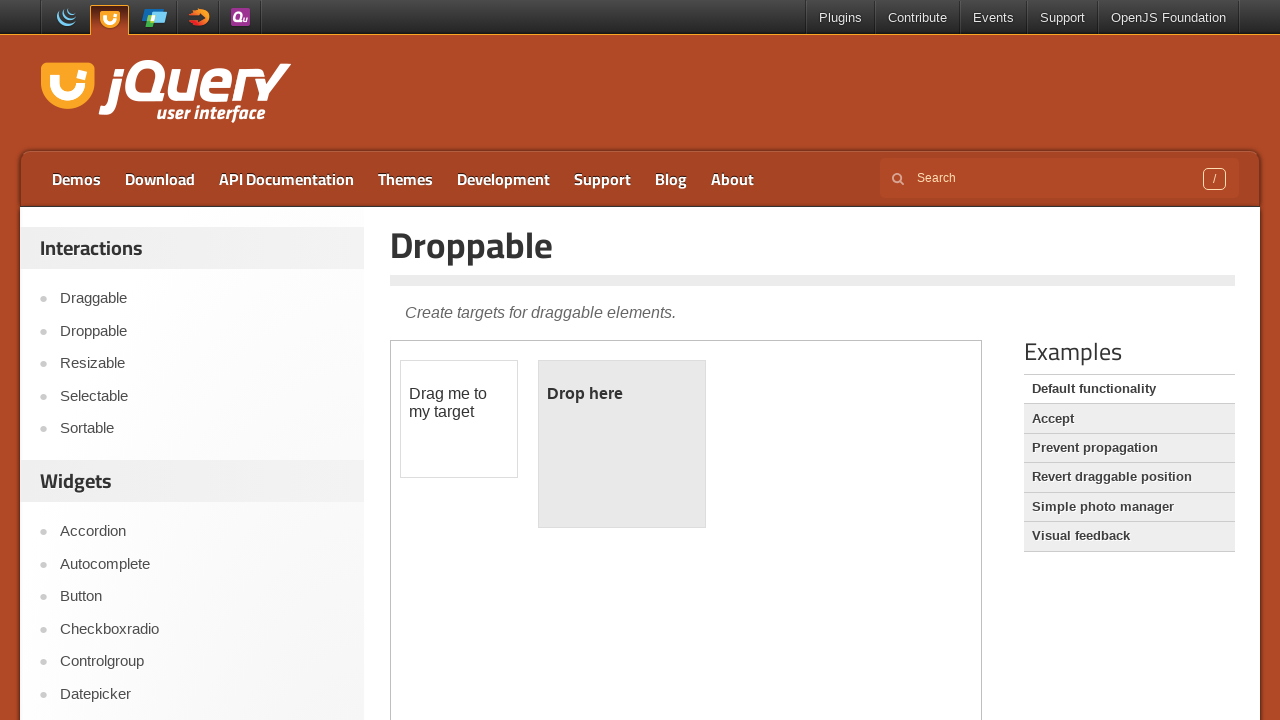

Located the iframe containing drag and drop elements
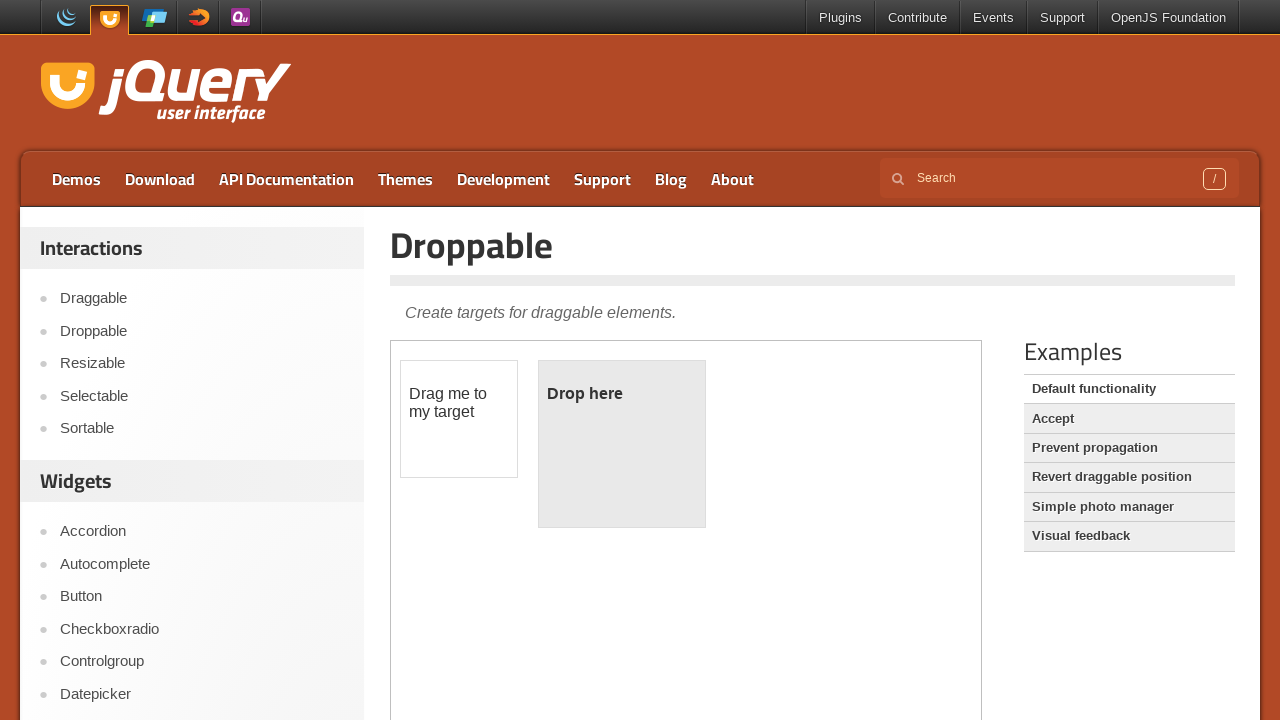

Located the draggable source element within iframe
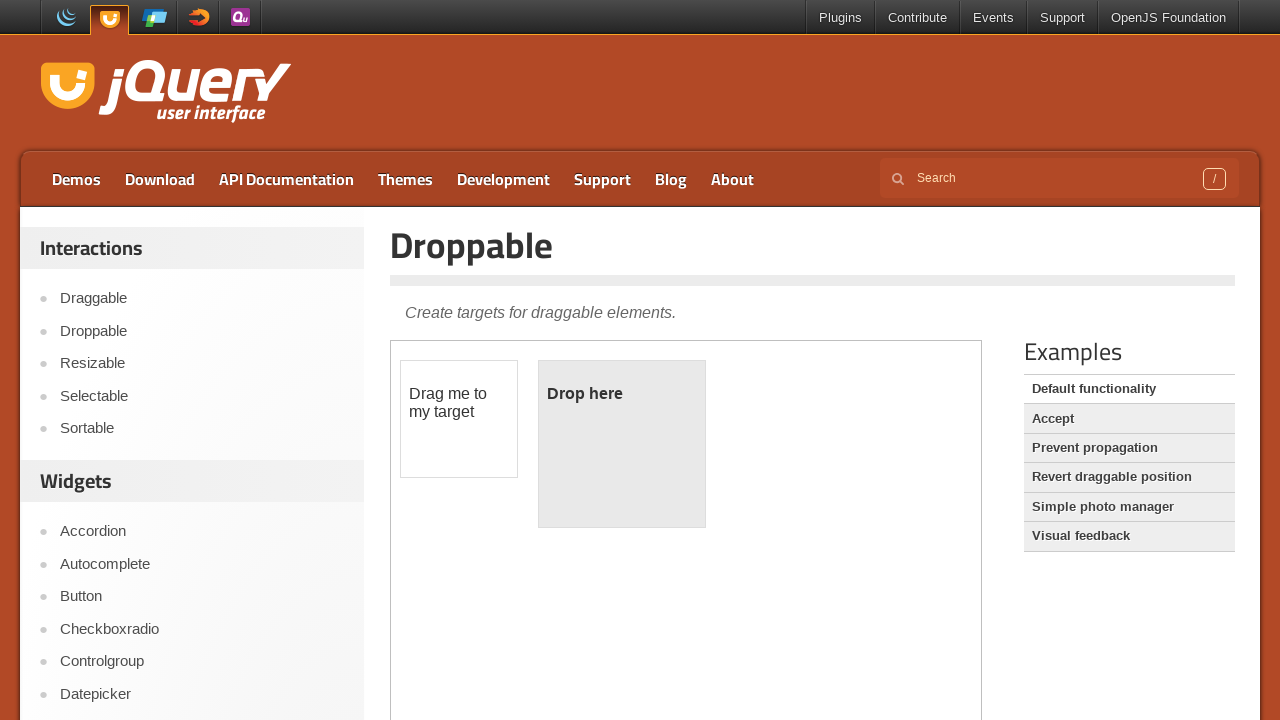

Located the droppable target element within iframe
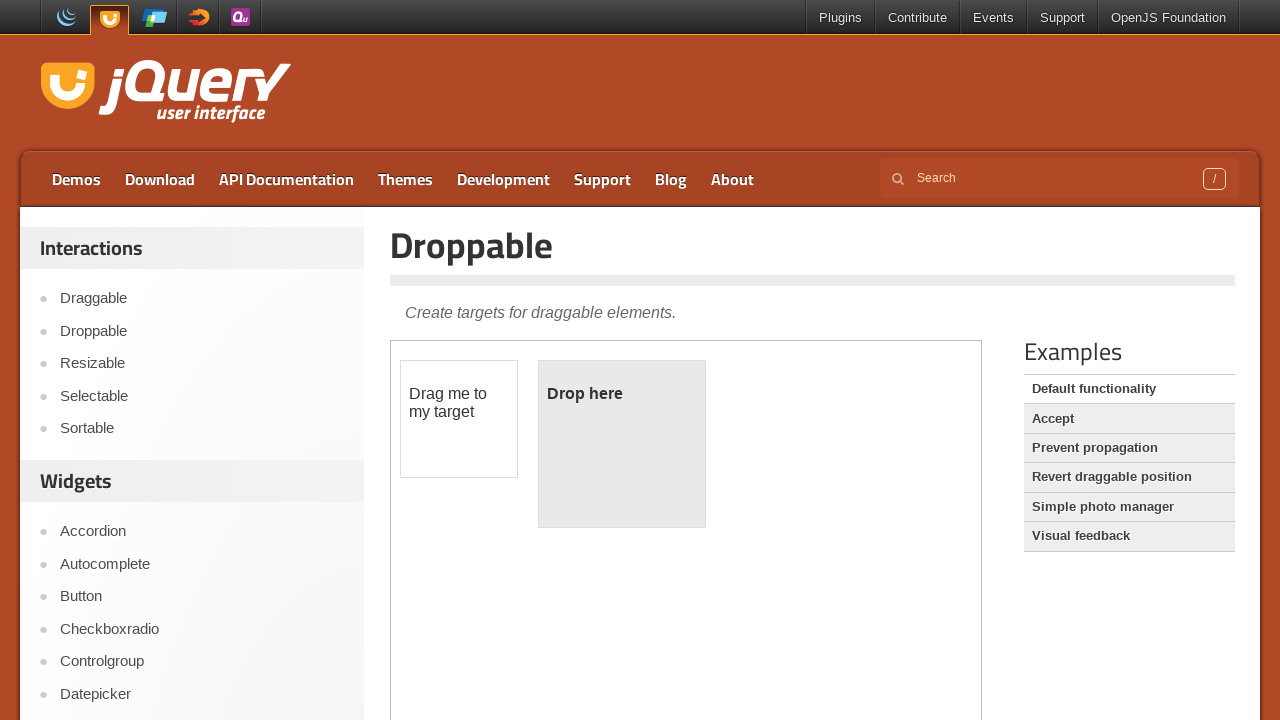

Performed click and hold drag operation from draggable to droppable element at (622, 444)
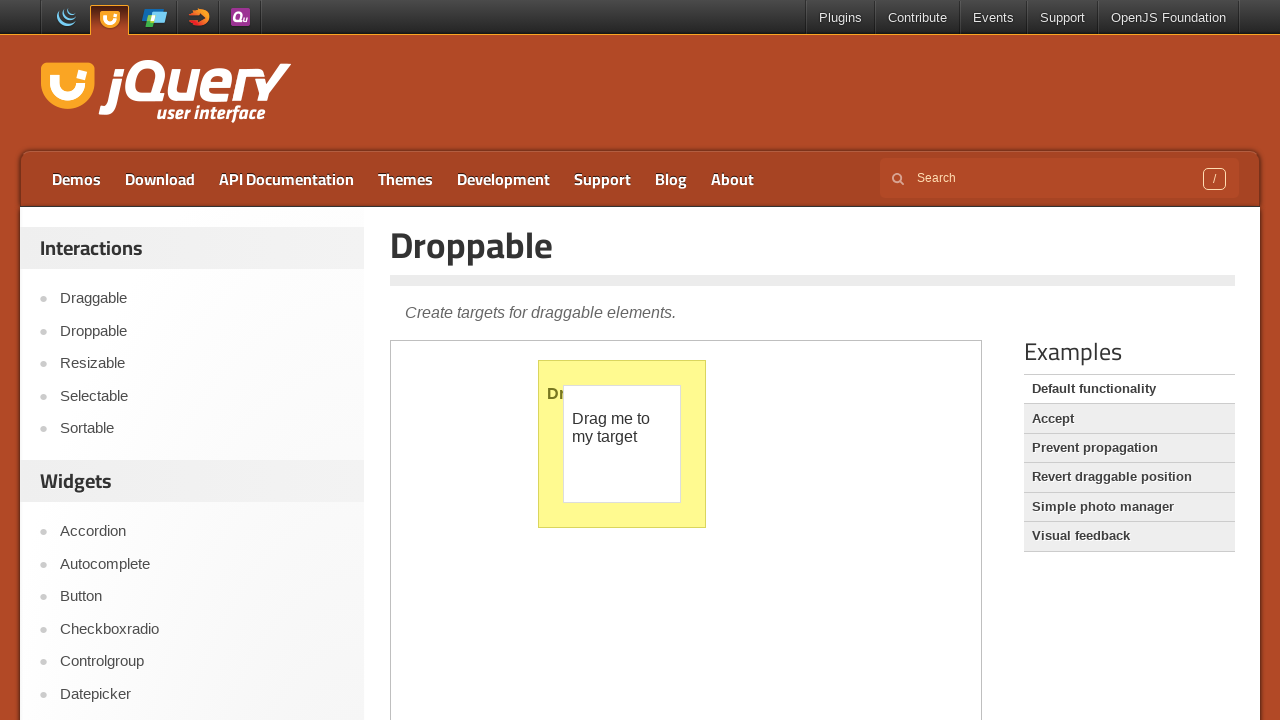

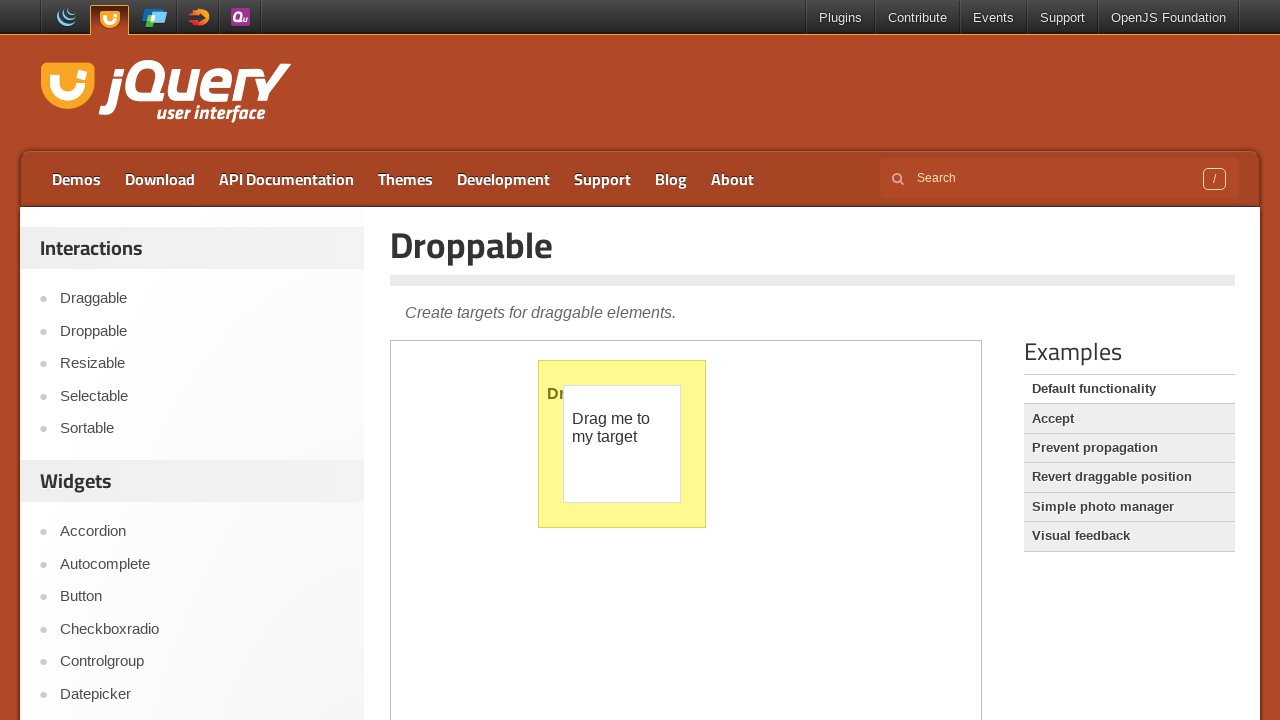